Tests registration form validation with invalid phone number (more than 11 digits)

Starting URL: https://alada.vn/tai-khoan/dang-ky.html

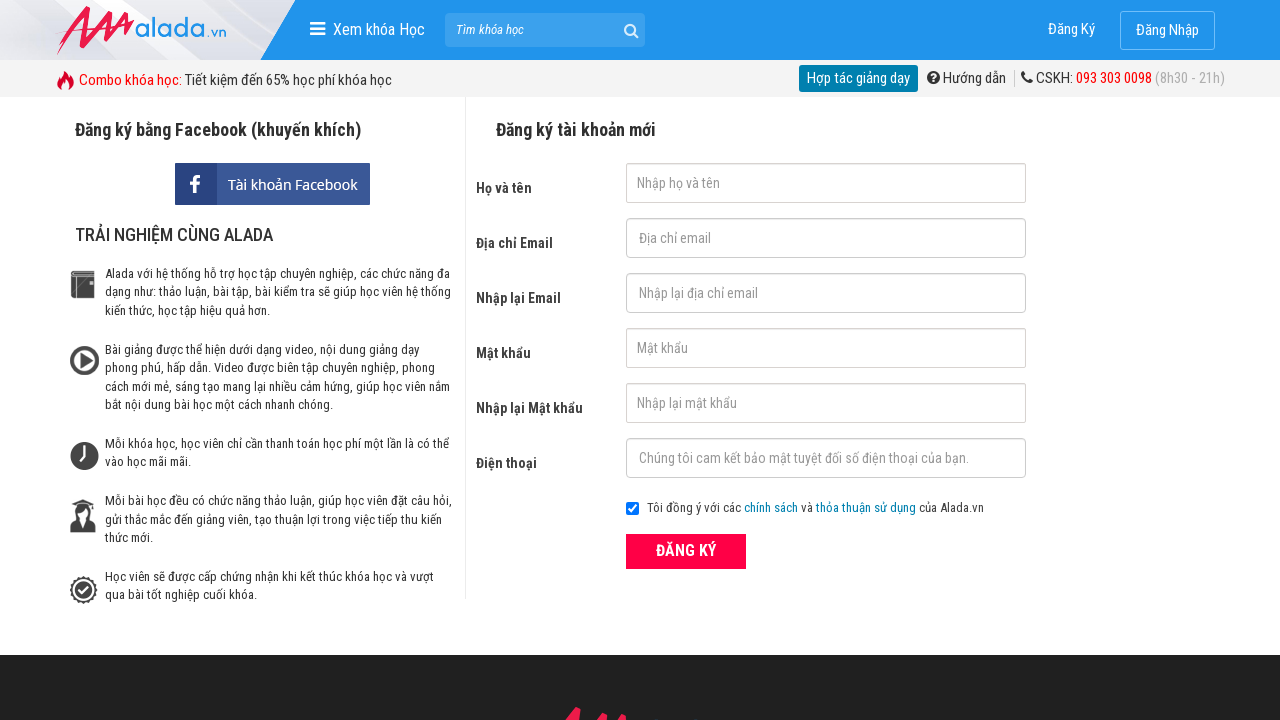

Filled name field with 'Jacky' on #txtFirstname
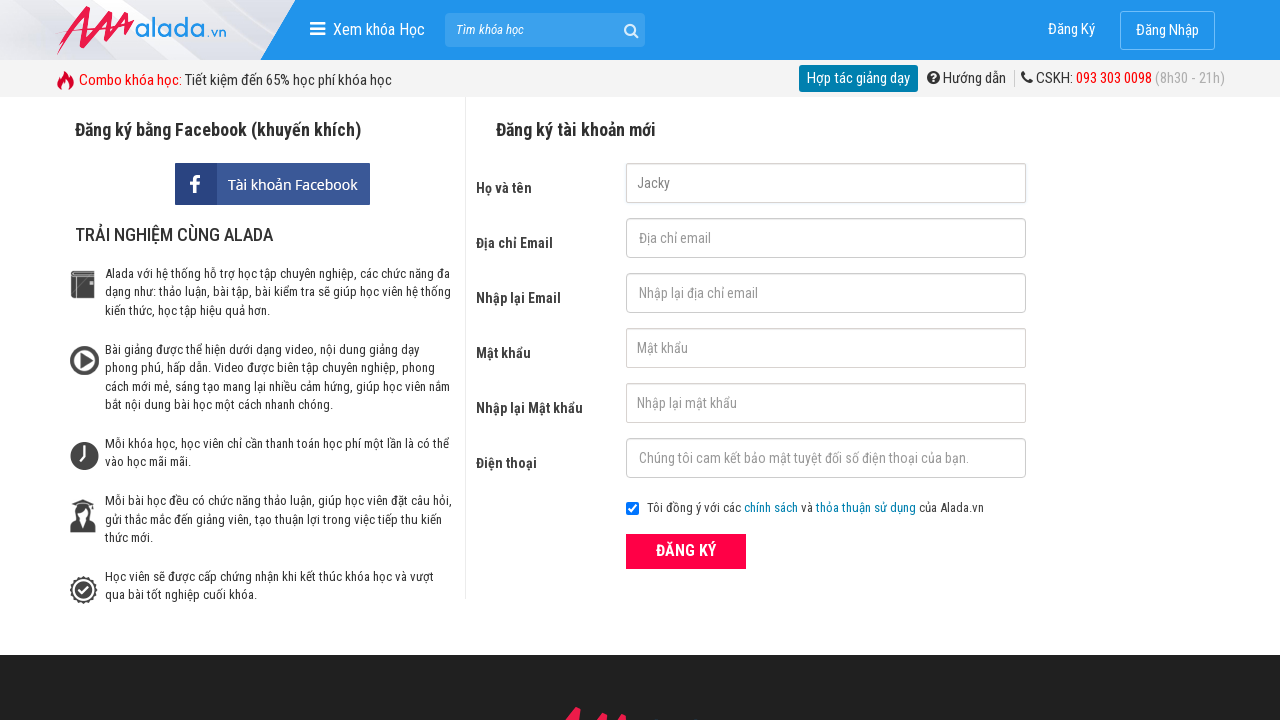

Filled email field with 'abc@gmail.com' on #txtEmail
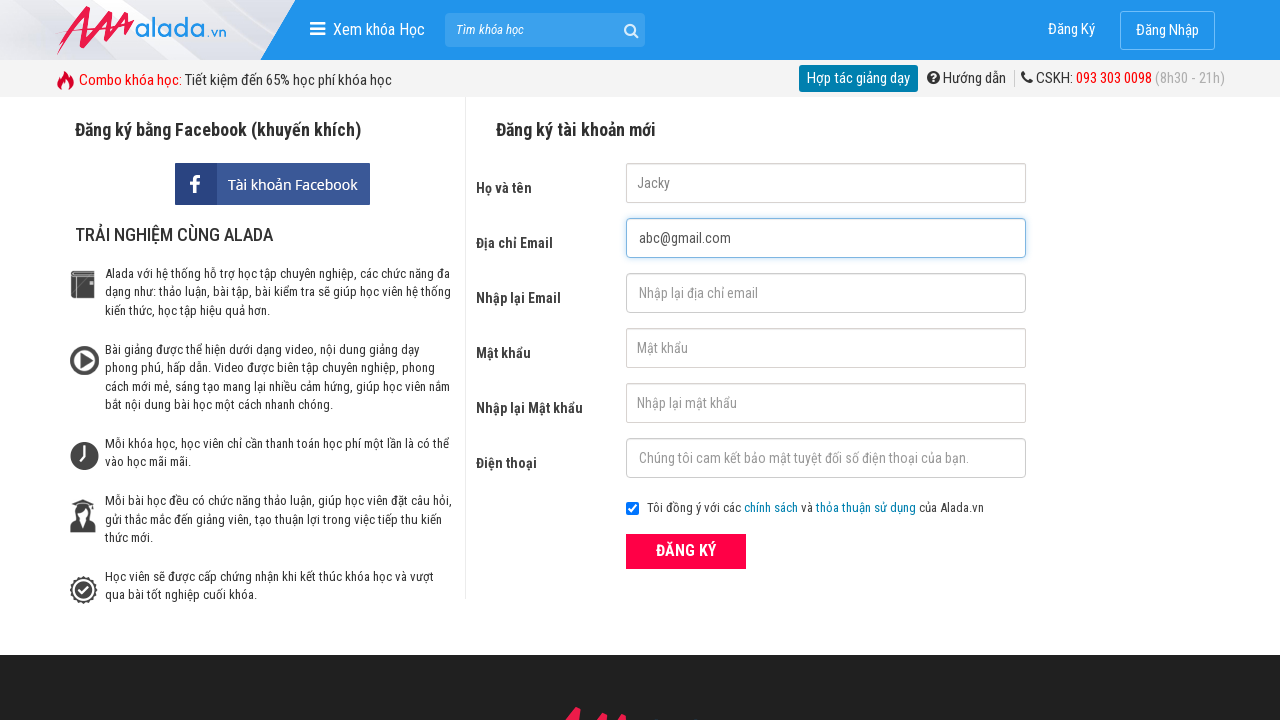

Filled confirm email field with 'abc@gmail.com' on #txtCEmail
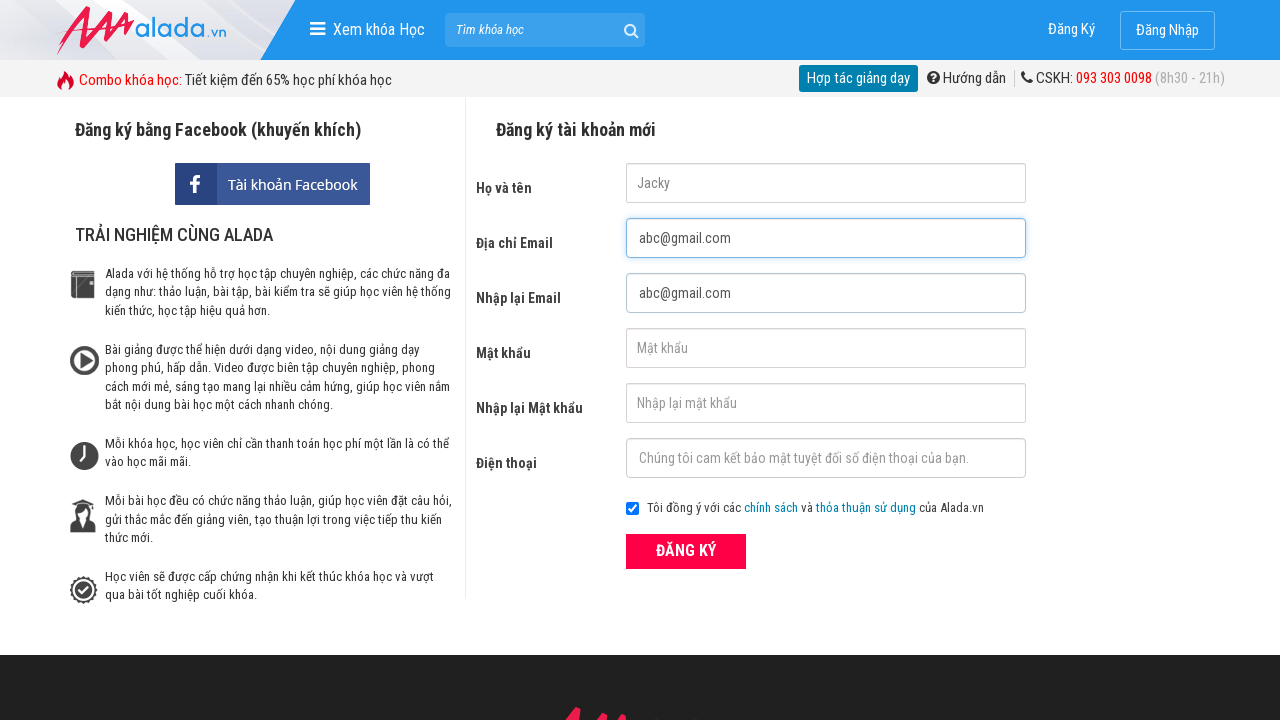

Filled password field with '1234567' on #txtPassword
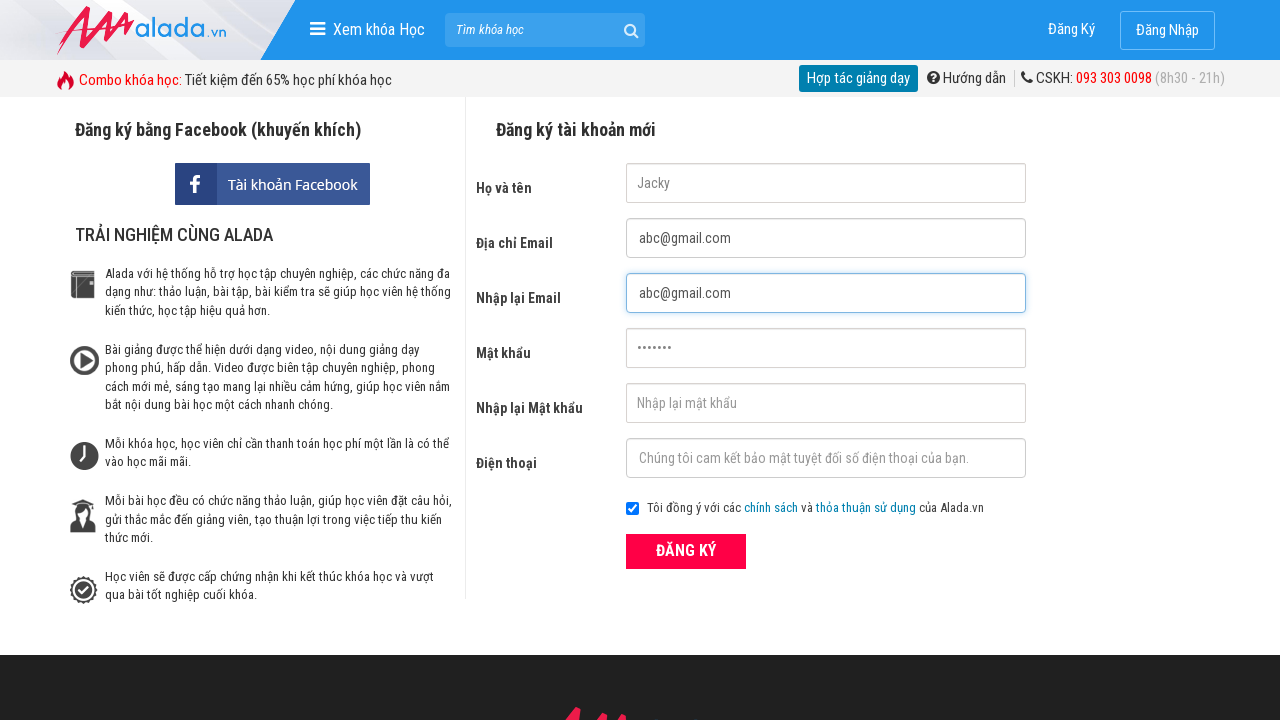

Filled confirm password field with '1234567' on #txtCPassword
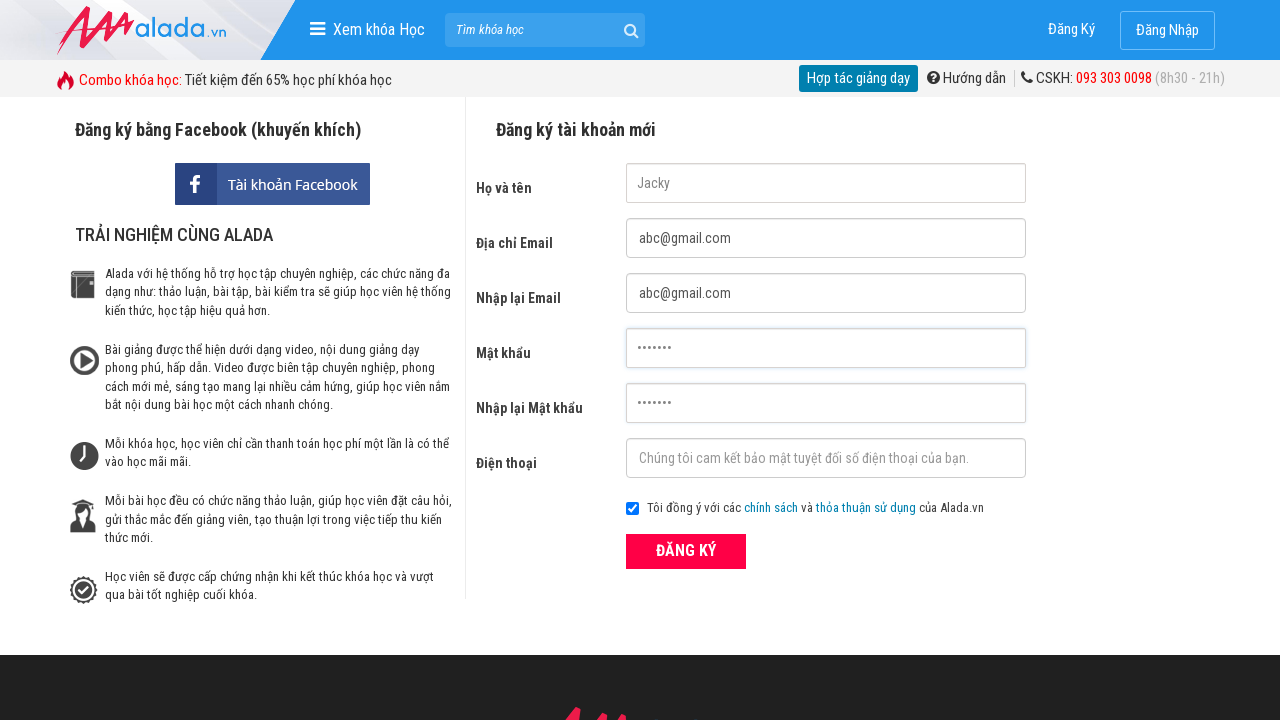

Filled phone field with invalid number '037907698423' (12 digits, exceeds 11 digit limit) on #txtPhone
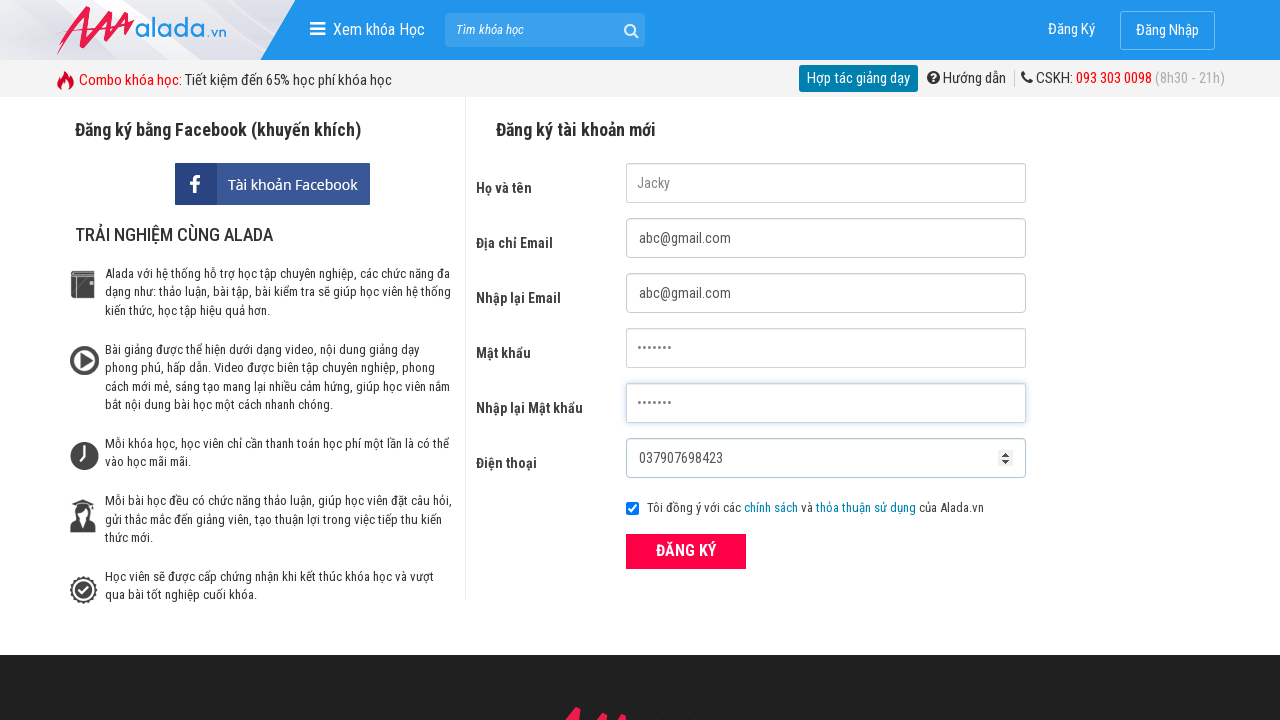

Clicked register button to submit form at (686, 551) on #frmLogin > div > div.field_btn > button
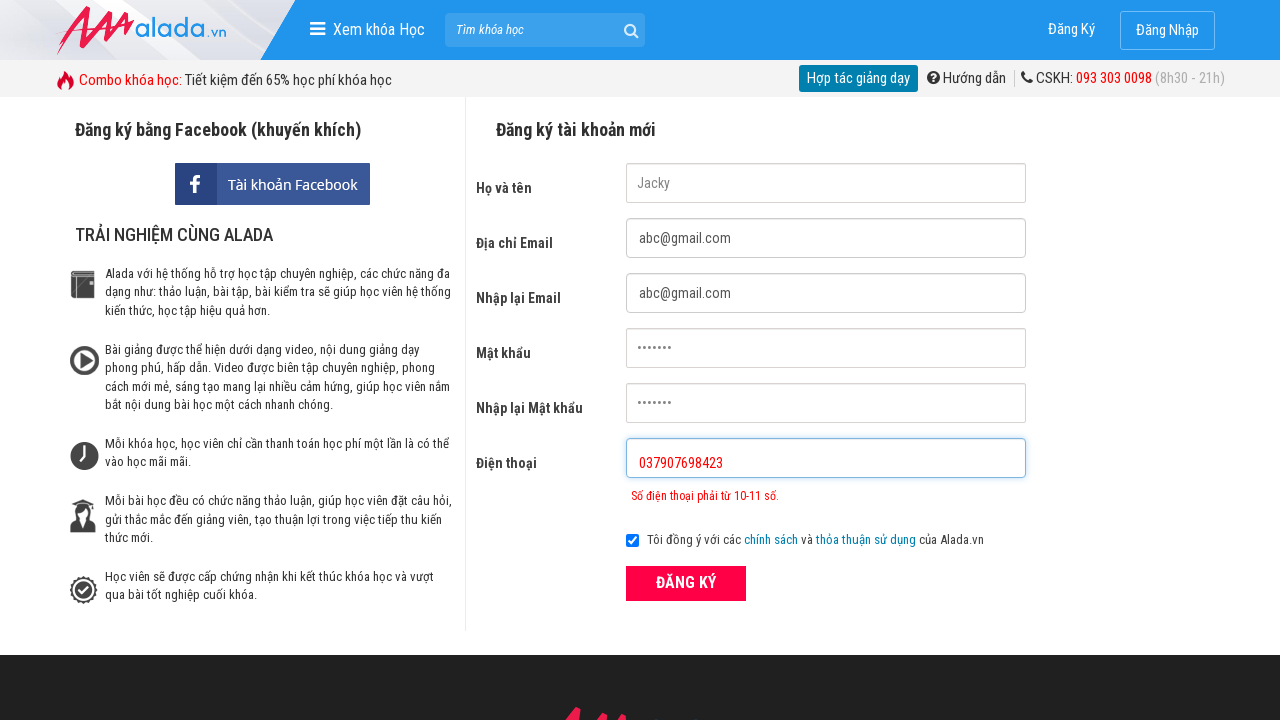

Phone validation error message appeared, confirming invalid phone number rejection
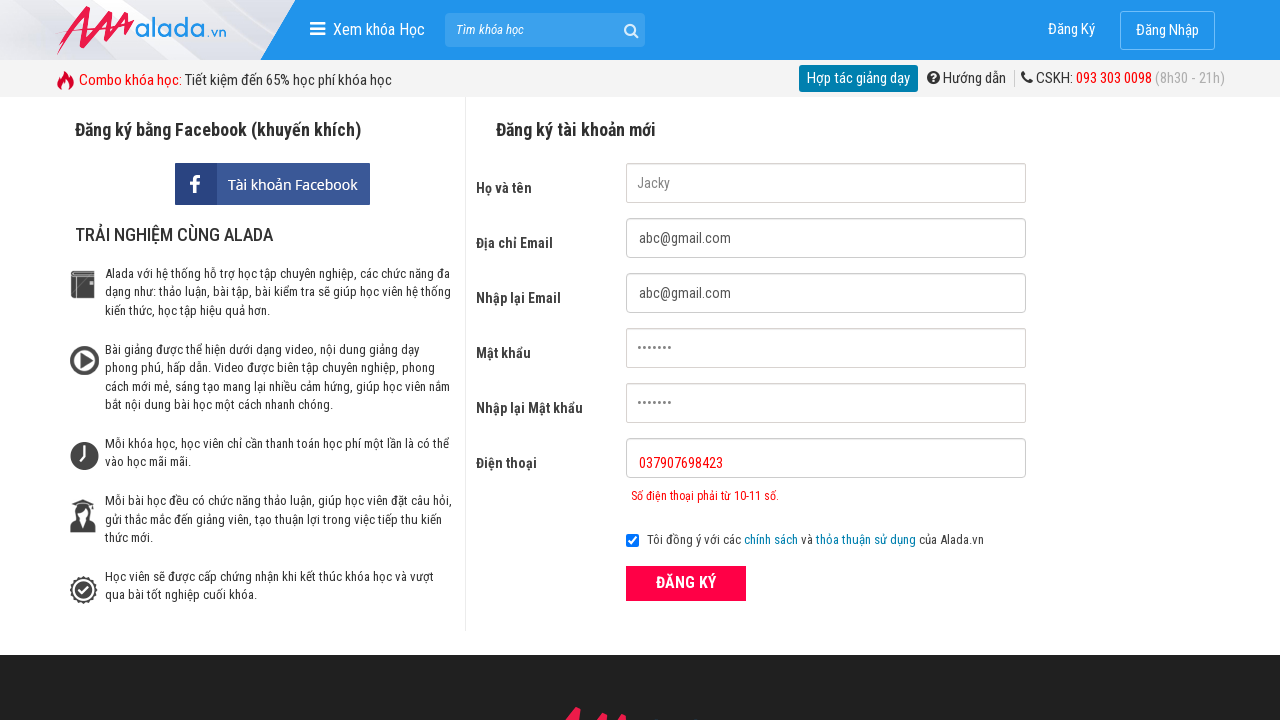

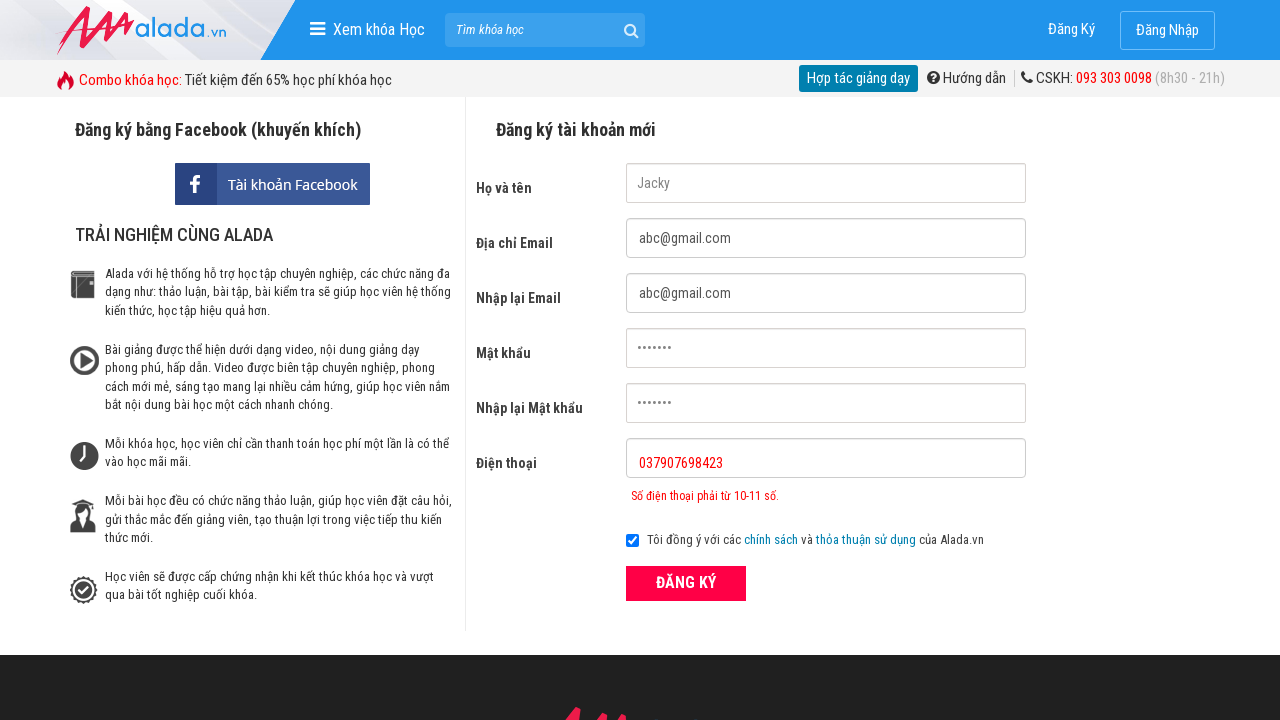